Tests dynamic dropdown/autocomplete functionality by typing a partial country name and selecting a matching option from the suggestions

Starting URL: https://rahulshettyacademy.com/AutomationPractice

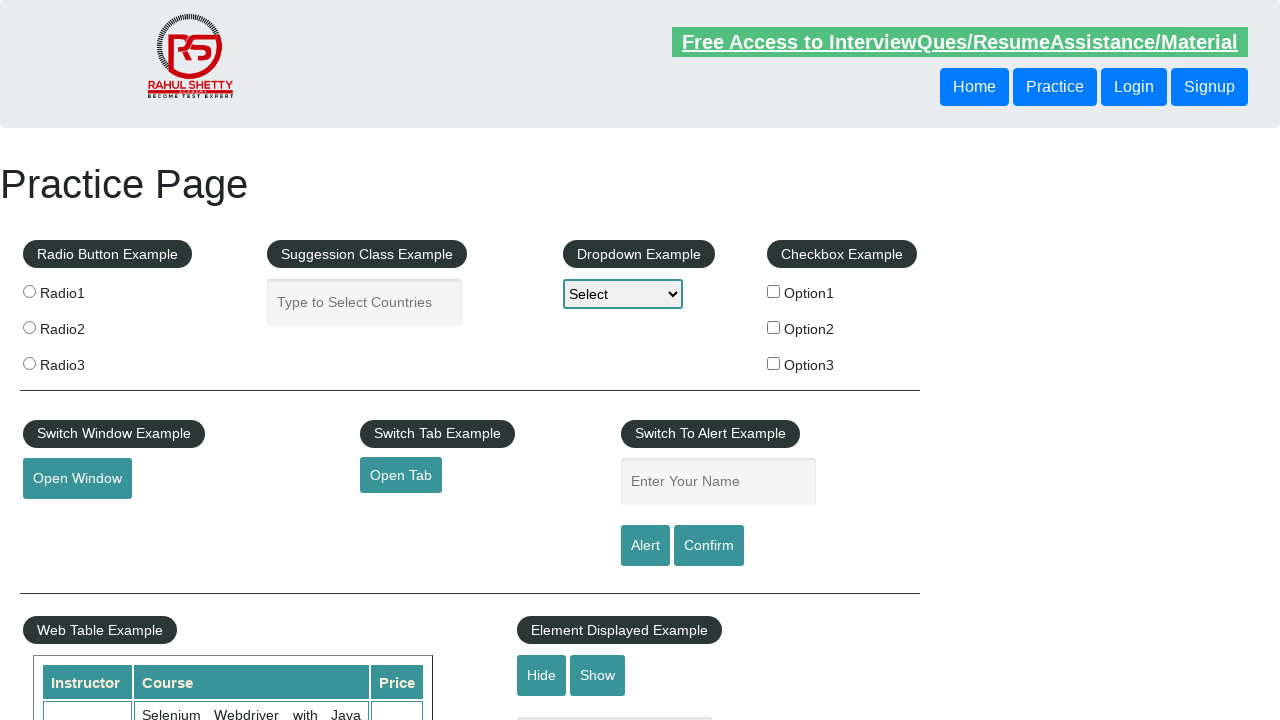

Filled autocomplete field with 'ind' to trigger dynamic dropdown on #autocomplete
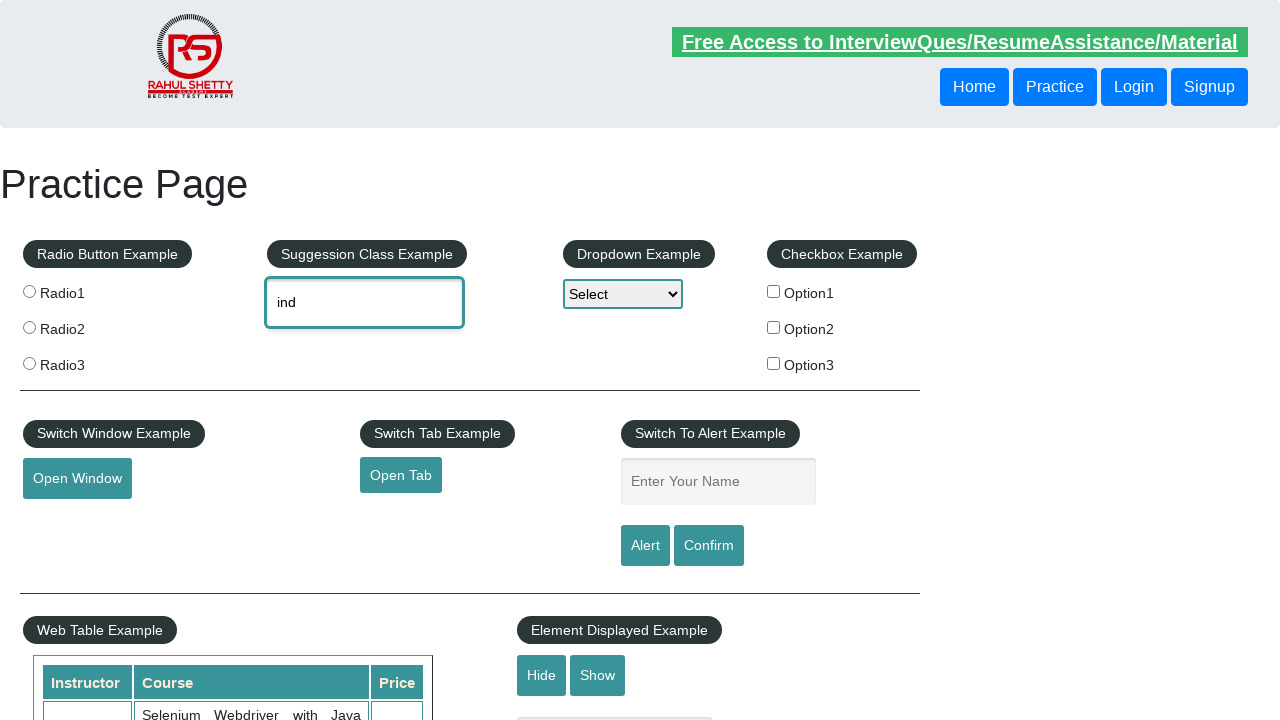

Waited for dropdown suggestions to appear
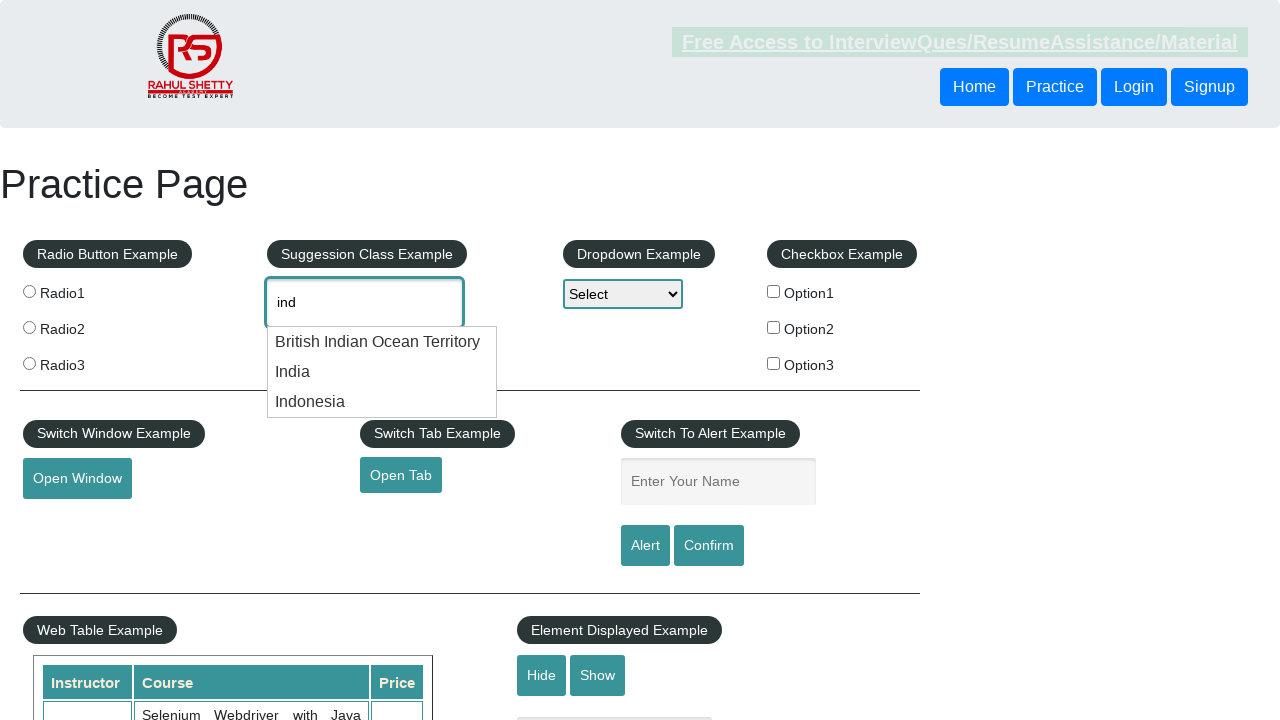

Selected 'India' from dropdown suggestions at (382, 372) on .ui-menu-item div >> nth=1
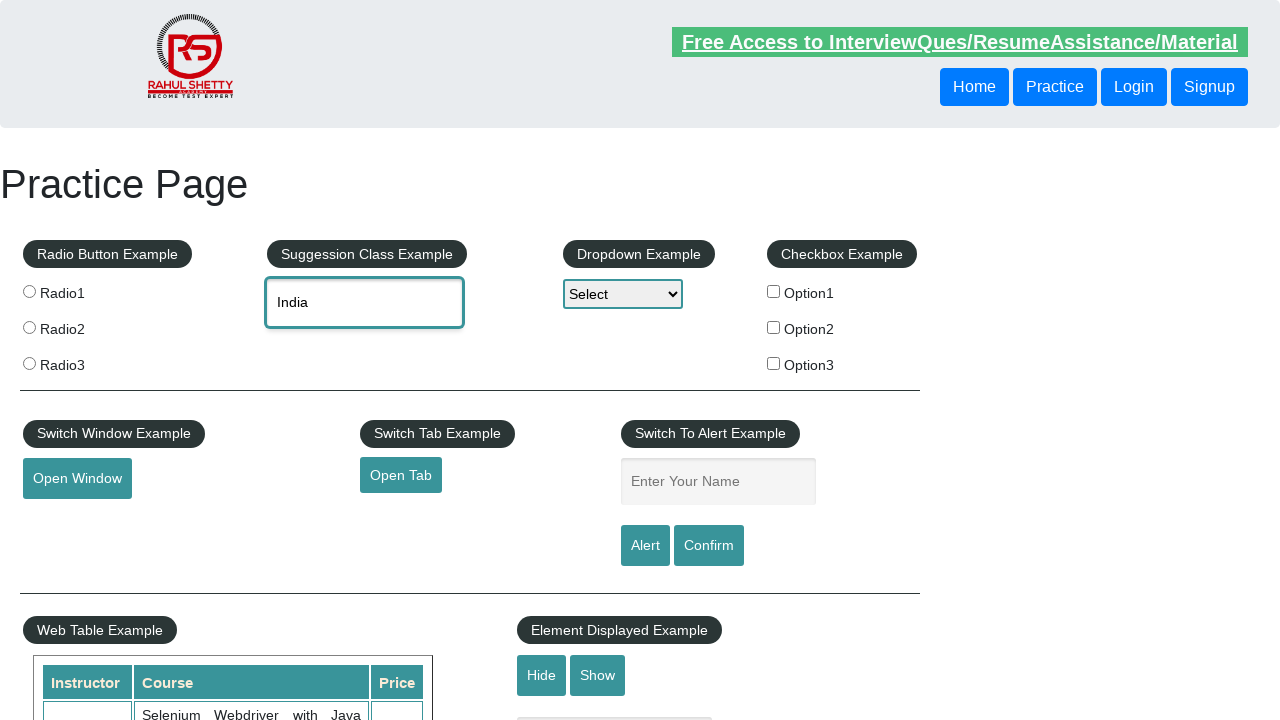

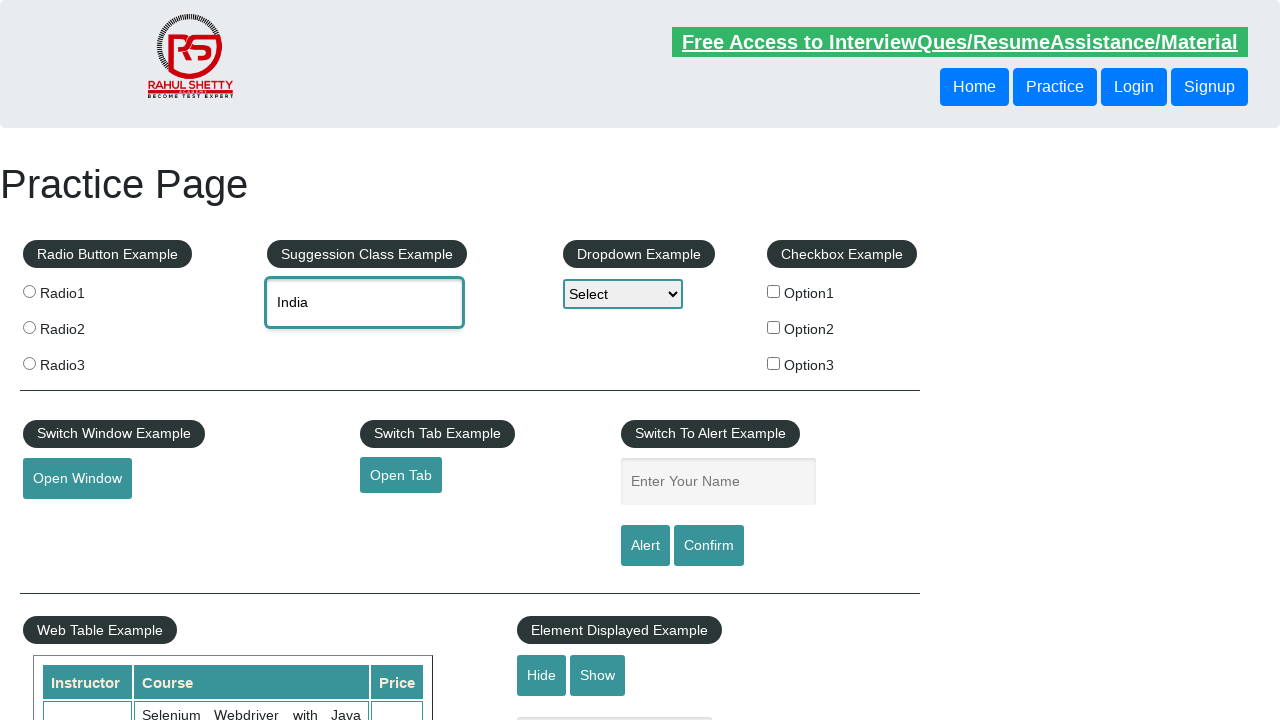